Tests that clicking the "Uncheck All" button unchecks all three checkboxes on the page

Starting URL: https://moatazeldebsy.github.io/test-automation-practices/#/checkboxes

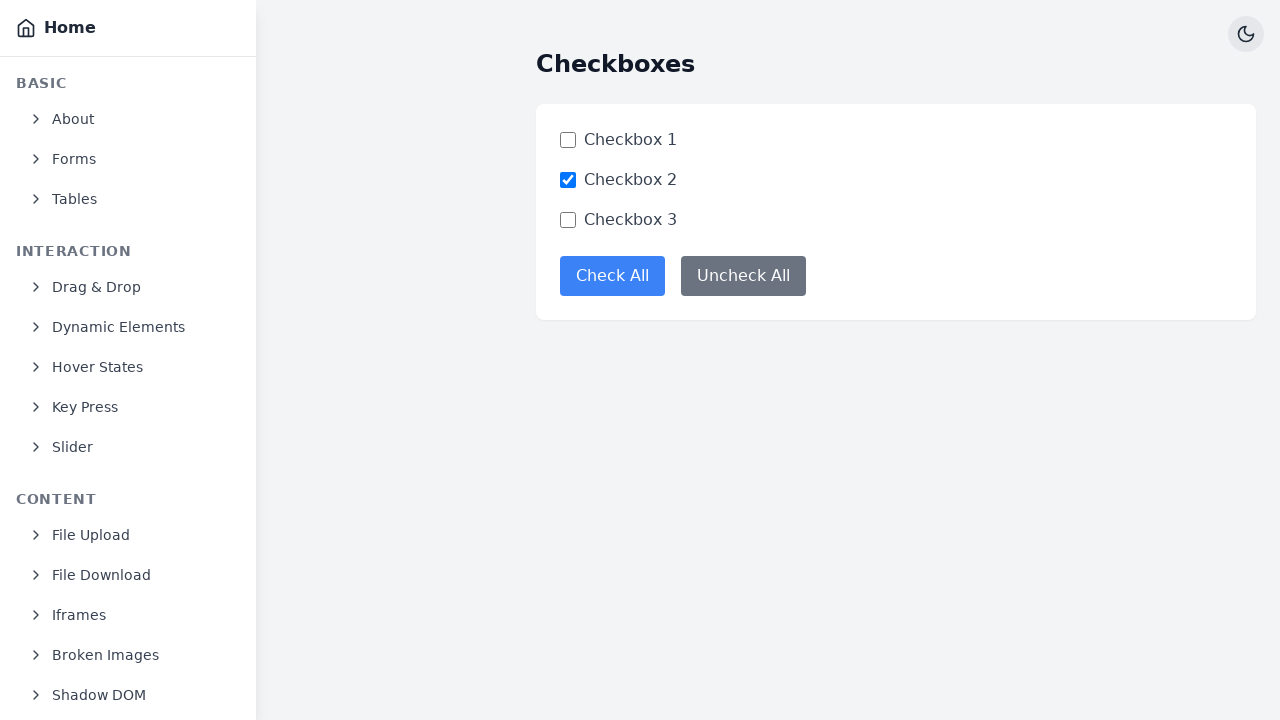

Clicked the 'Uncheck All' button at (744, 276) on button[data-test='uncheck-all-button']
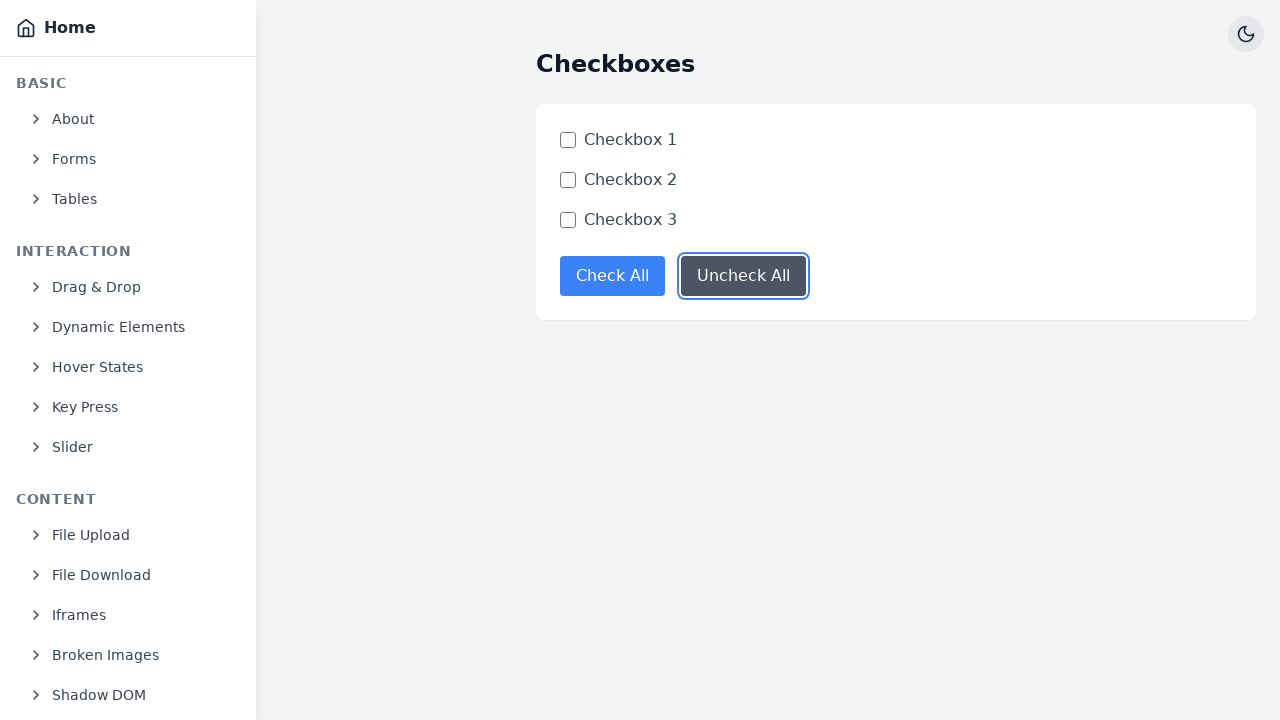

Located checkbox1 element
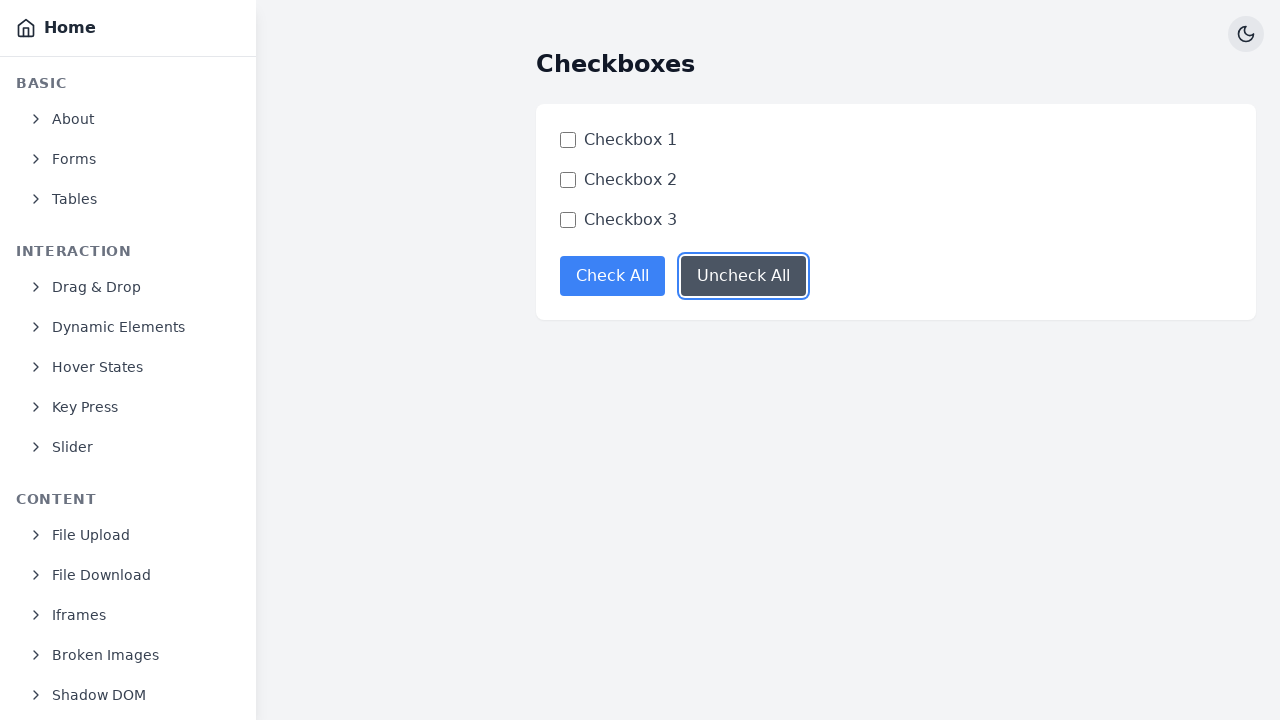

Located checkbox2 element
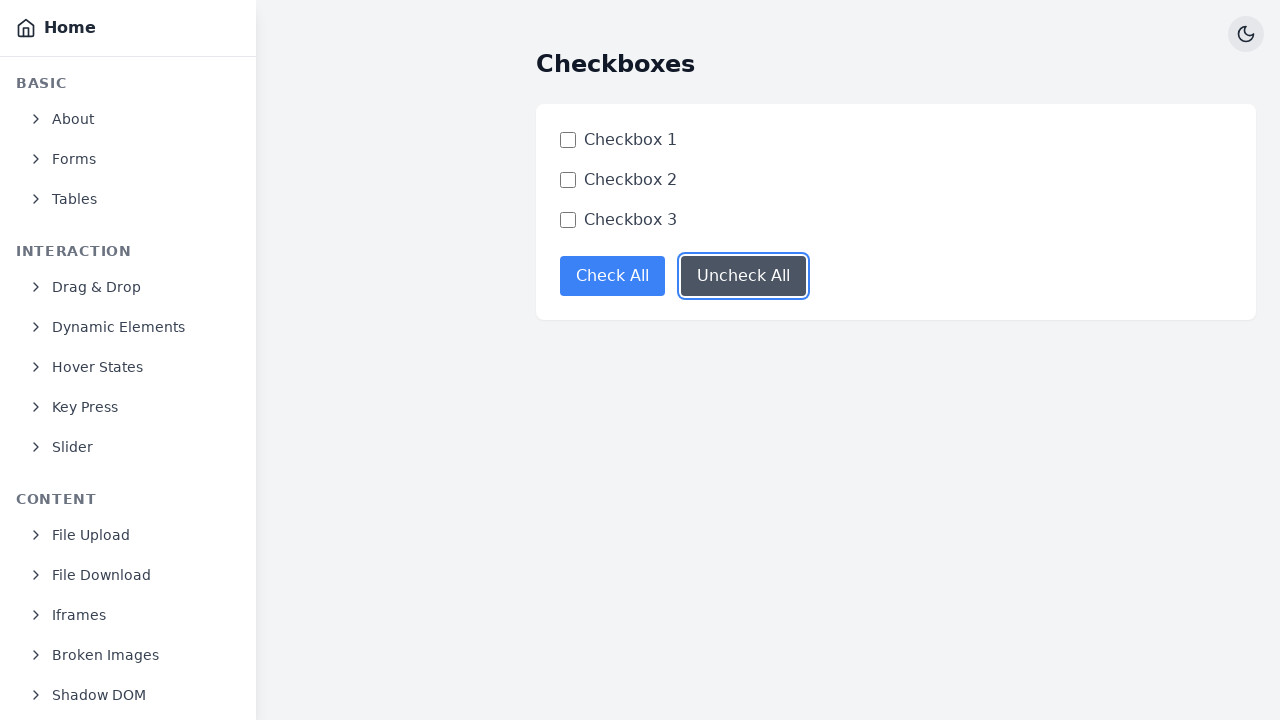

Located checkbox3 element
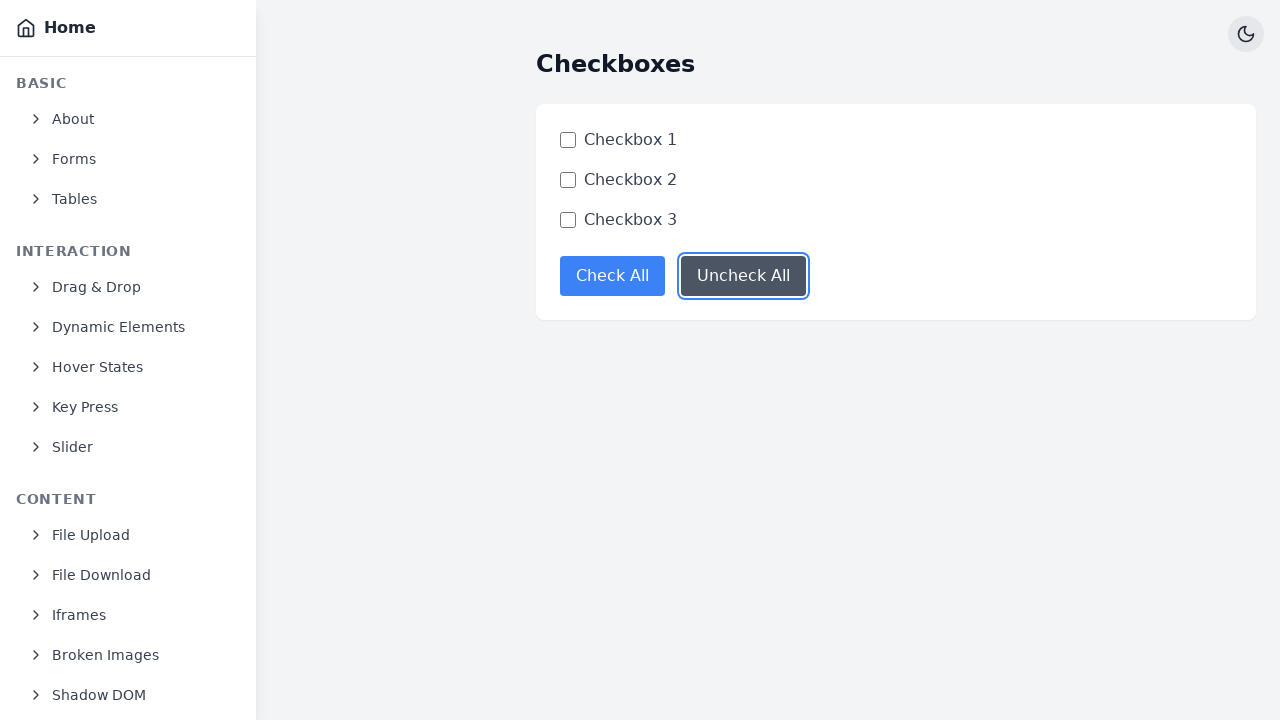

Verified checkbox1 is unchecked
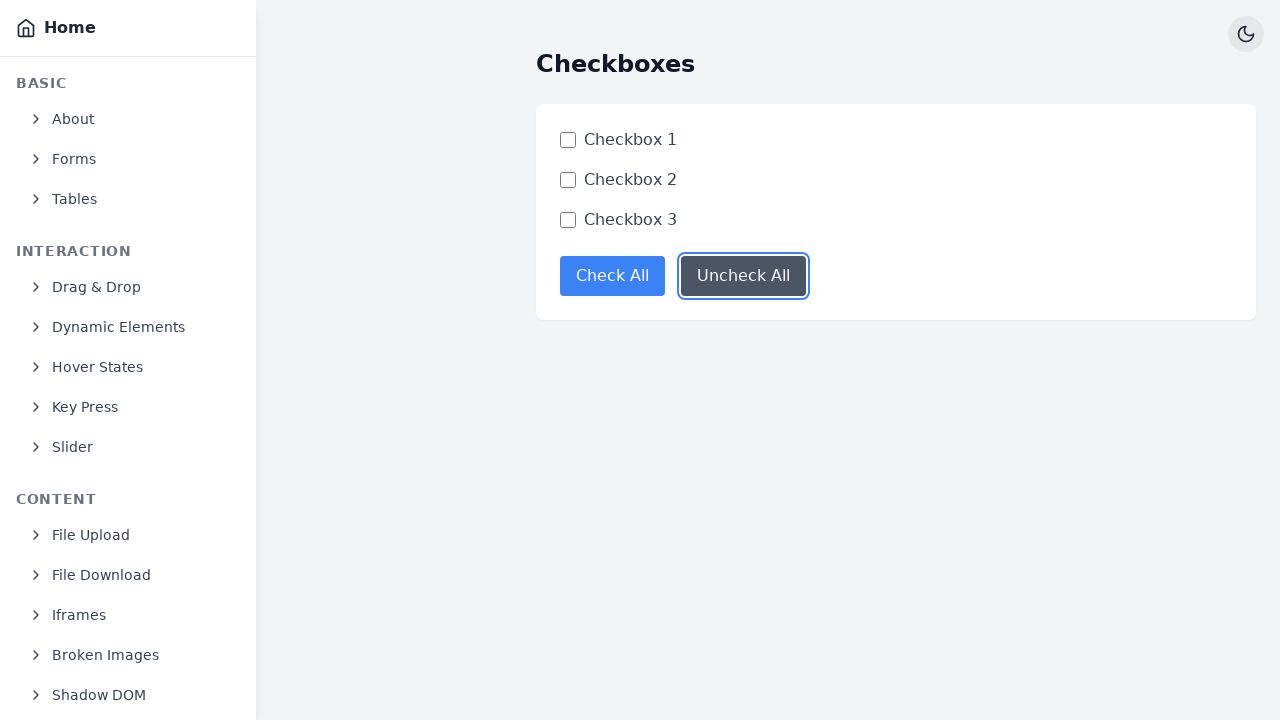

Verified checkbox2 is unchecked
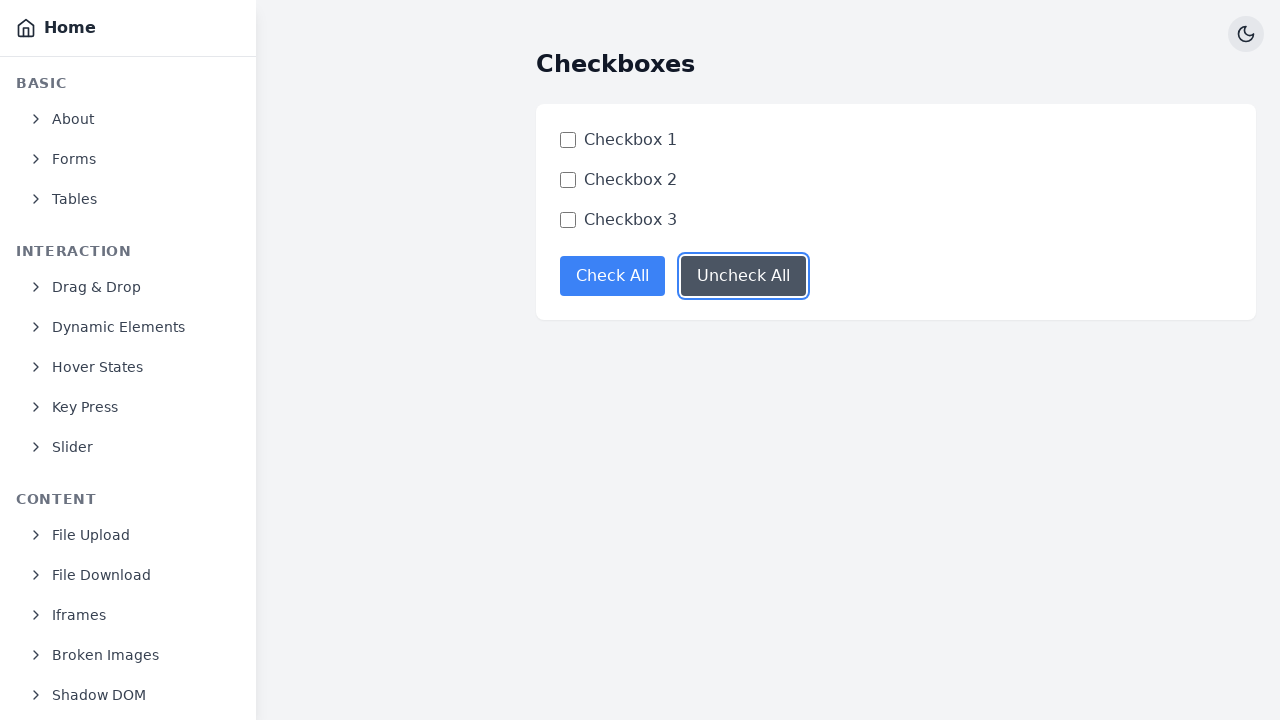

Verified checkbox3 is unchecked
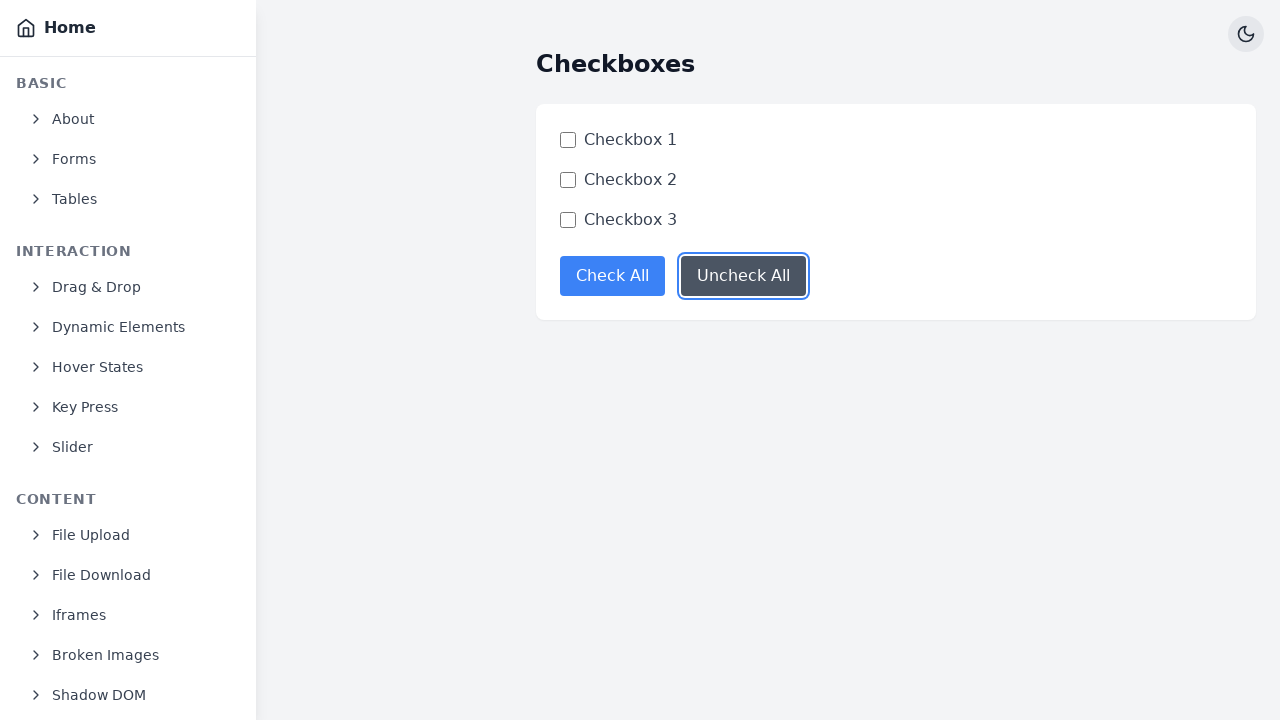

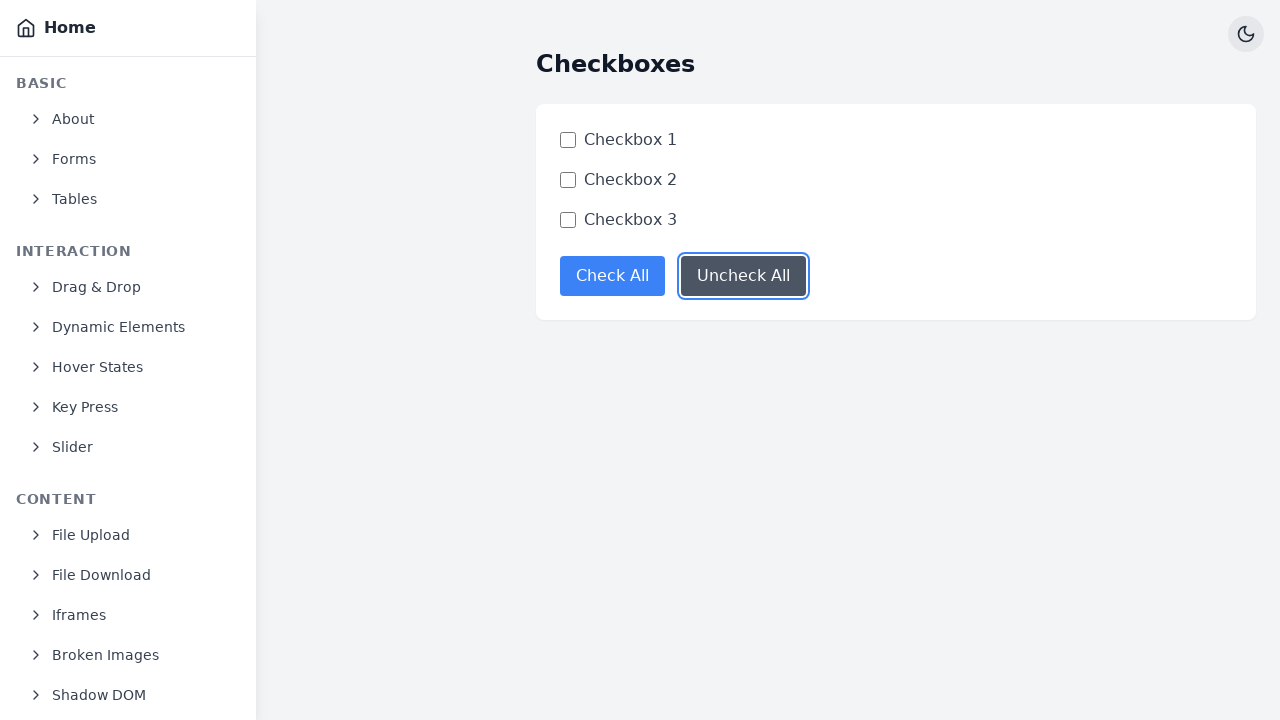